Tests dynamic controls by toggling checkbox visibility and enabling/disabling text input fields on a demo page

Starting URL: http://the-internet.herokuapp.com/

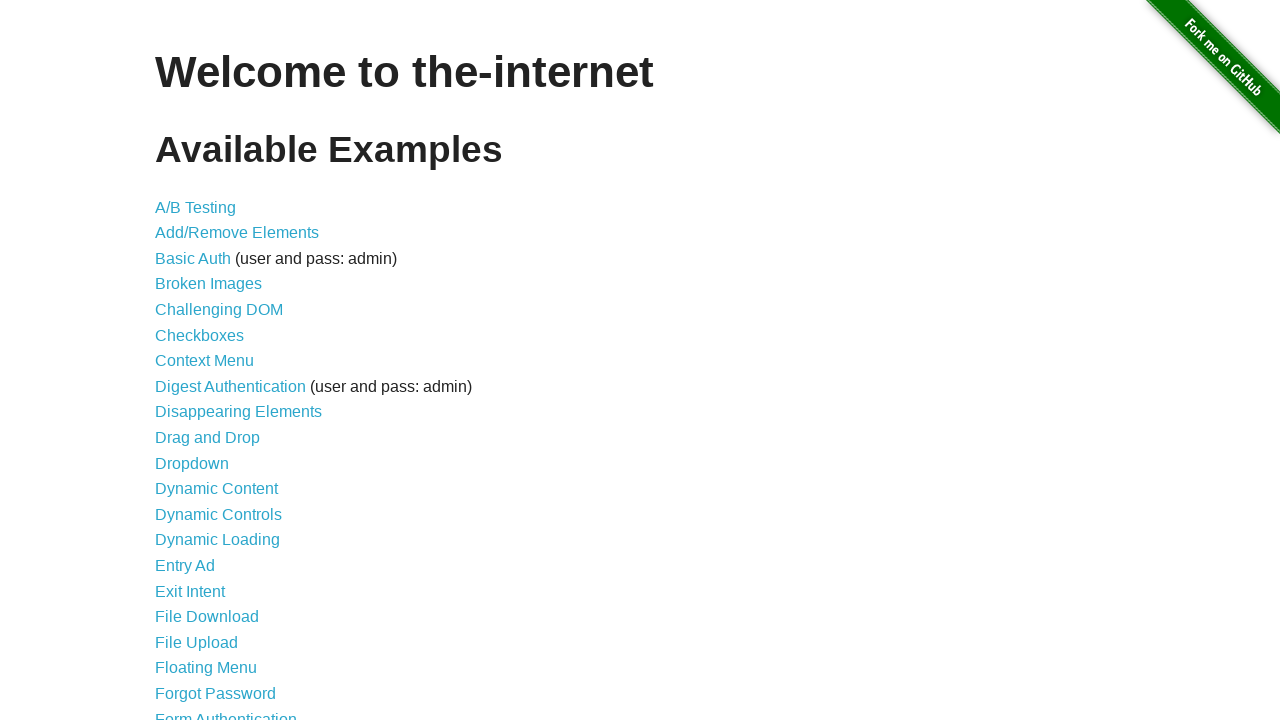

Clicked on Dynamic Controls link at (218, 514) on text='Dynamic Controls'
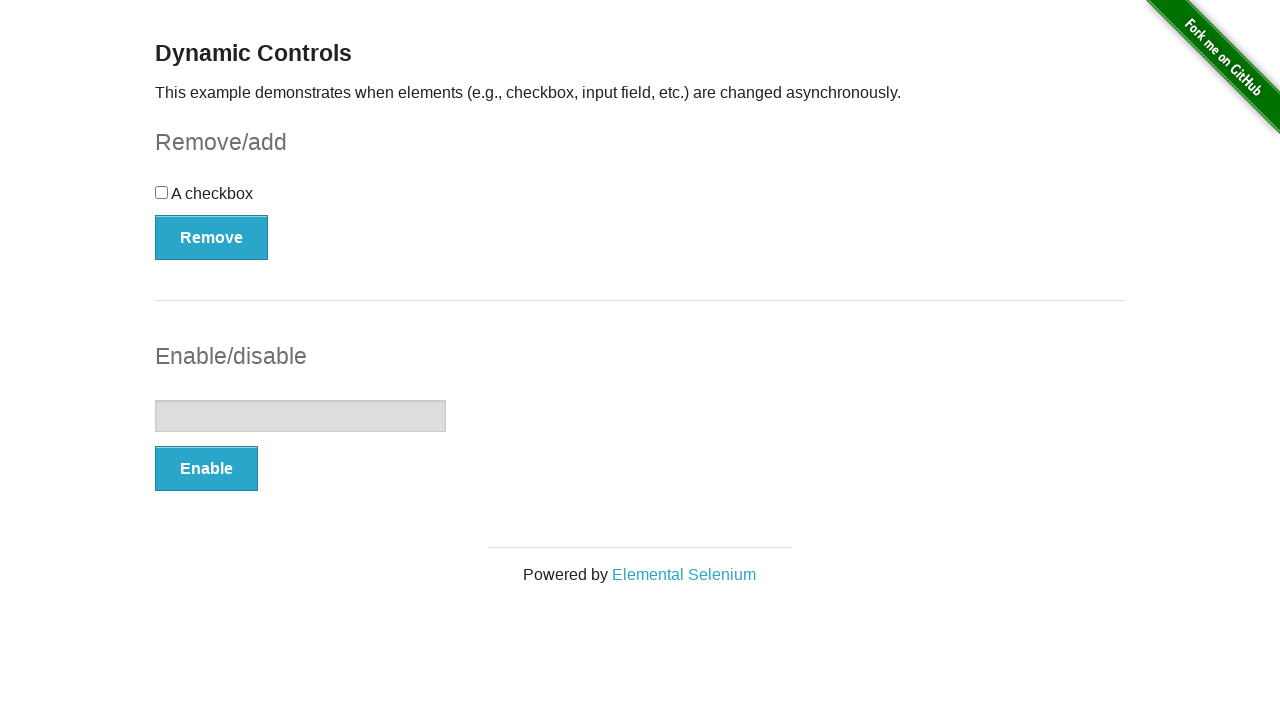

Checkbox element loaded on Dynamic Controls page
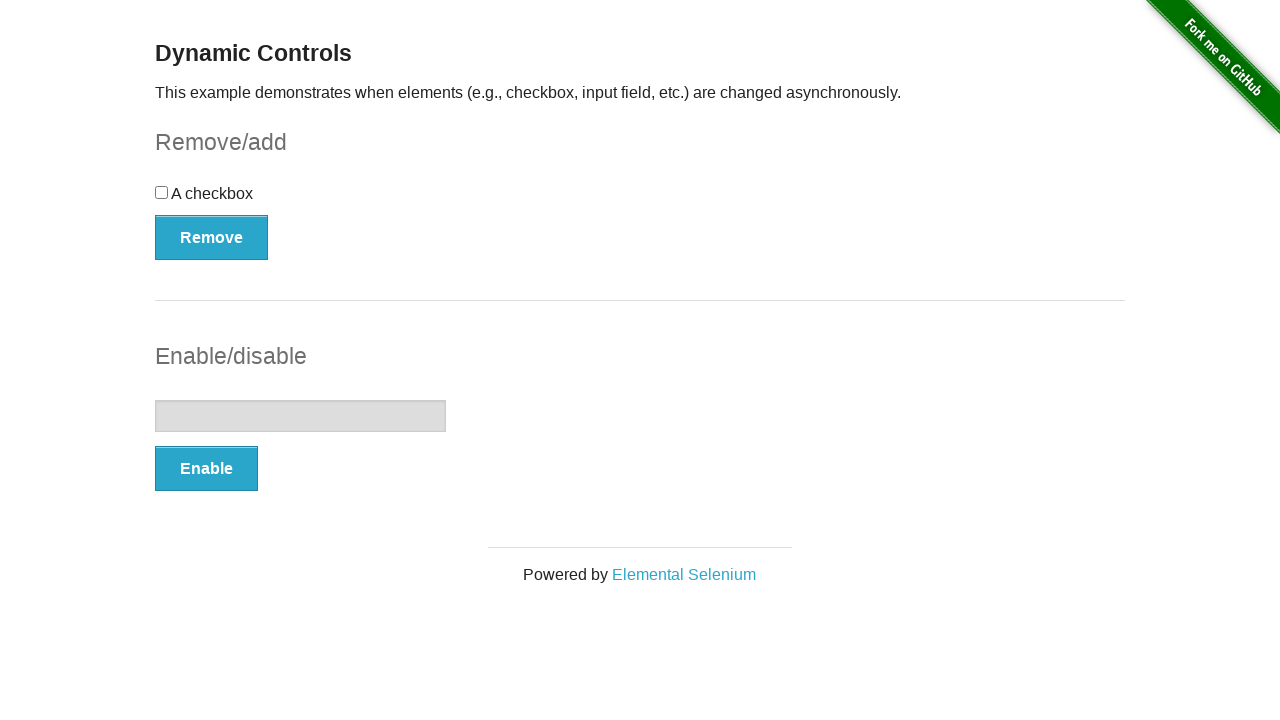

Clicked checkbox to check it at (162, 192) on #checkbox > input[type=checkbox]
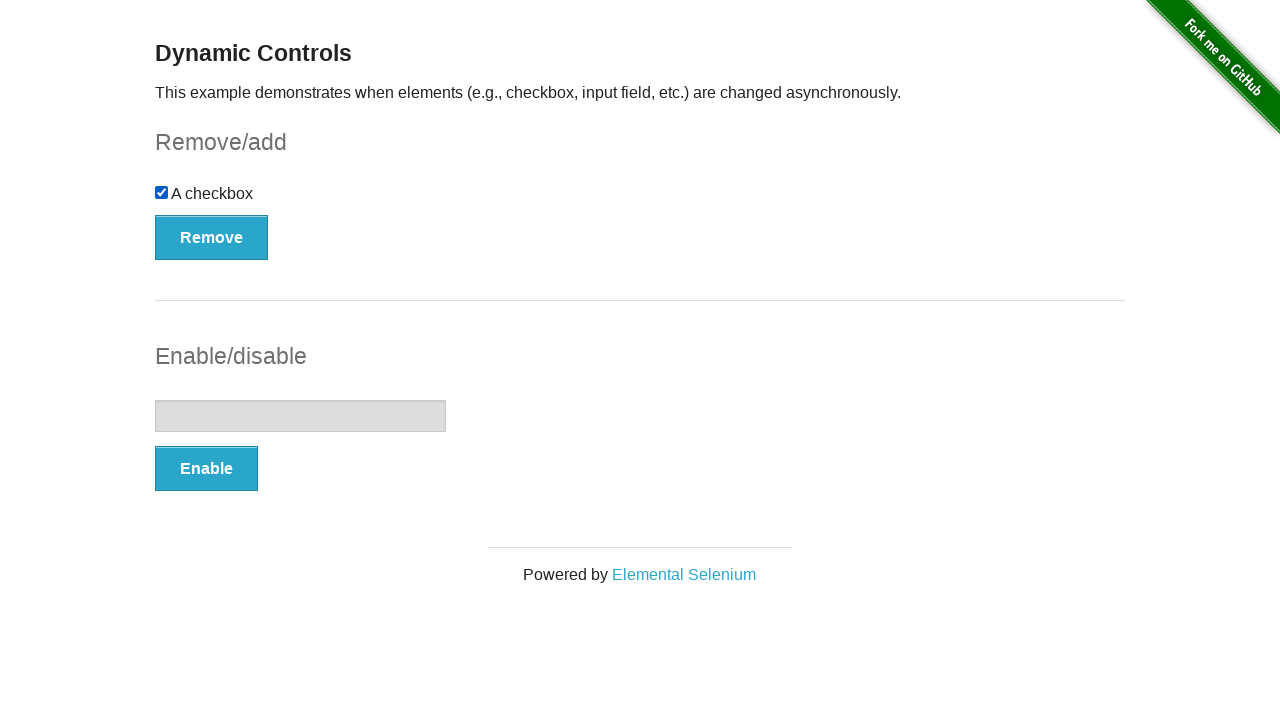

Clicked Remove button to hide checkbox at (212, 237) on #checkbox-example > button
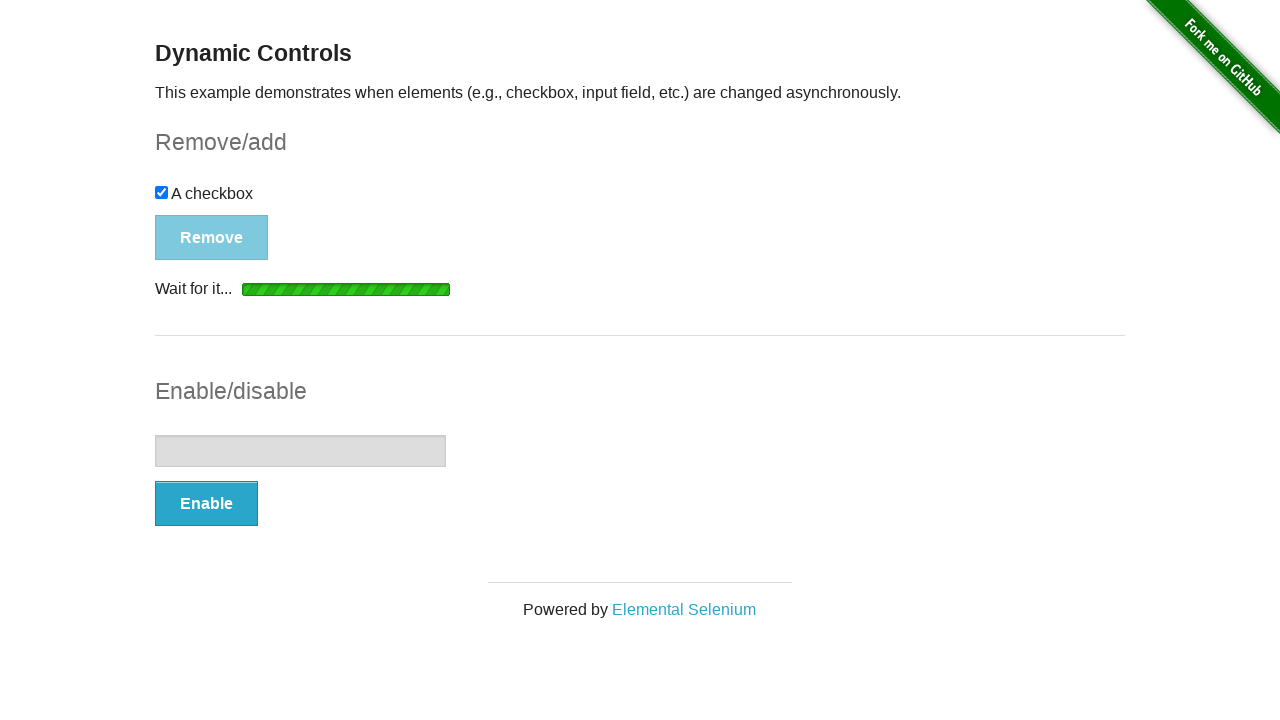

Checkbox removed and Add button is now visible
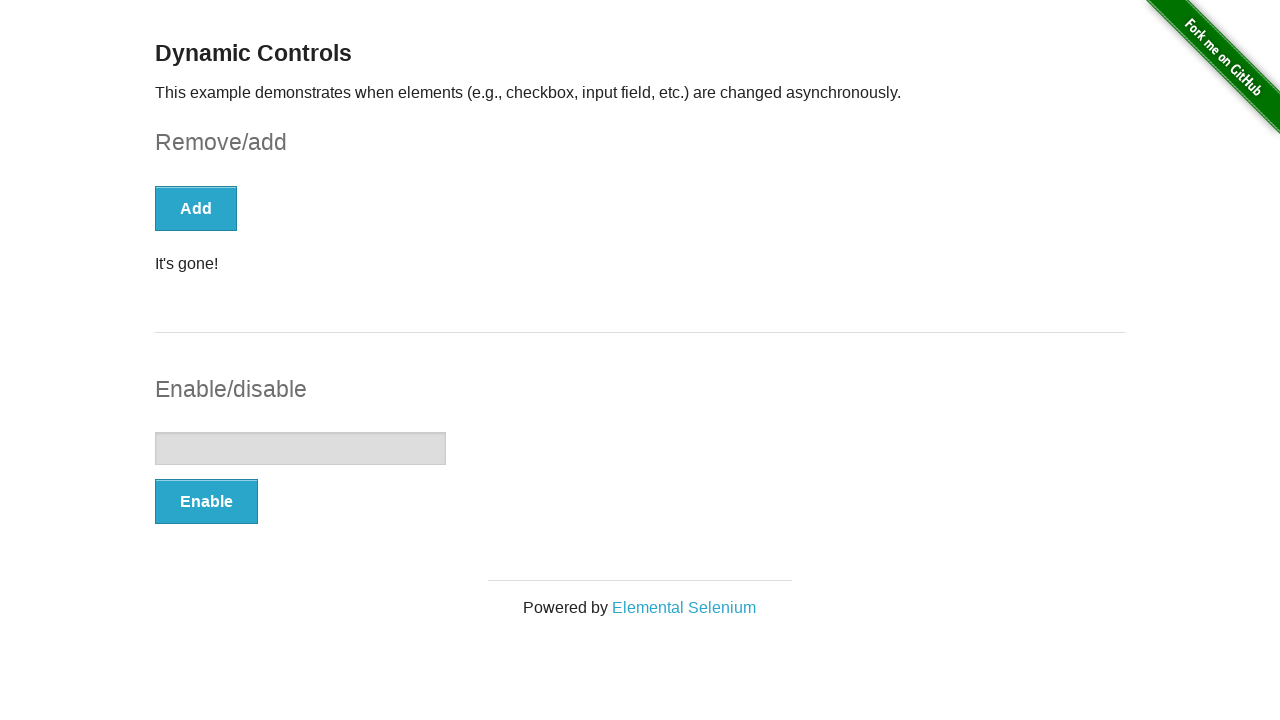

Clicked Add button to restore checkbox at (196, 208) on #checkbox-example > button
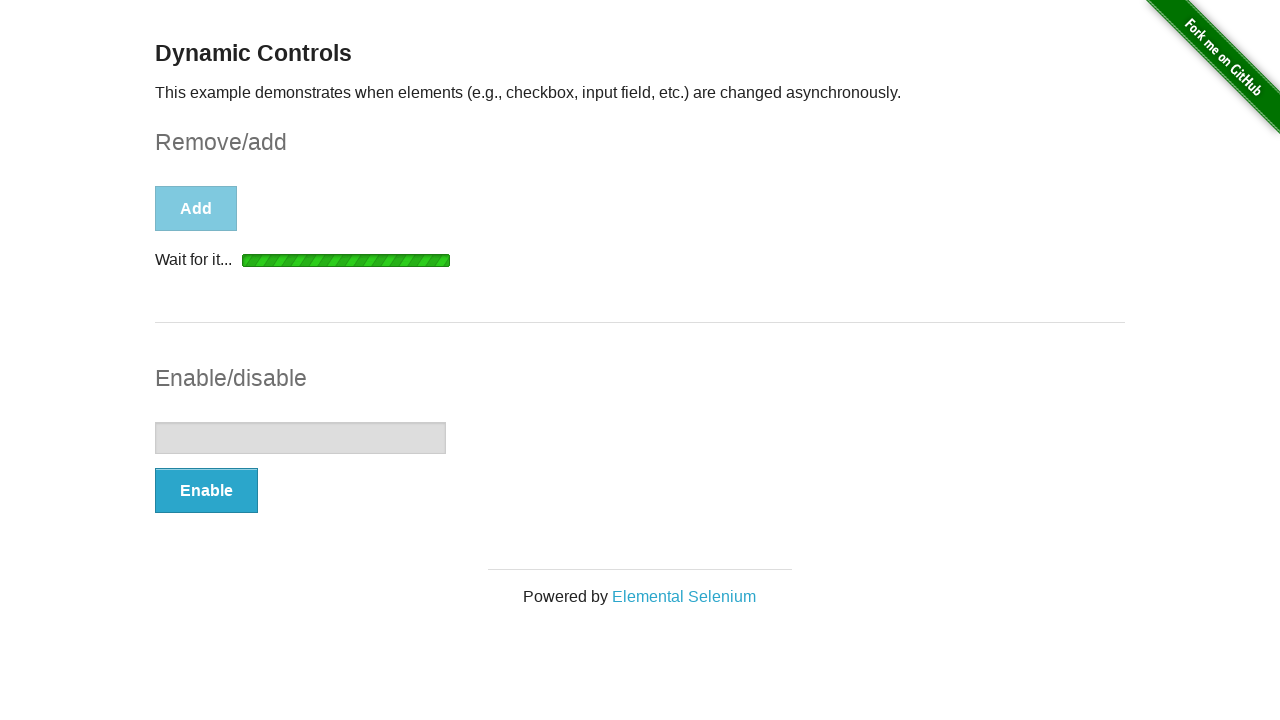

Clicked Enable button for text input field at (206, 491) on #input-example > button
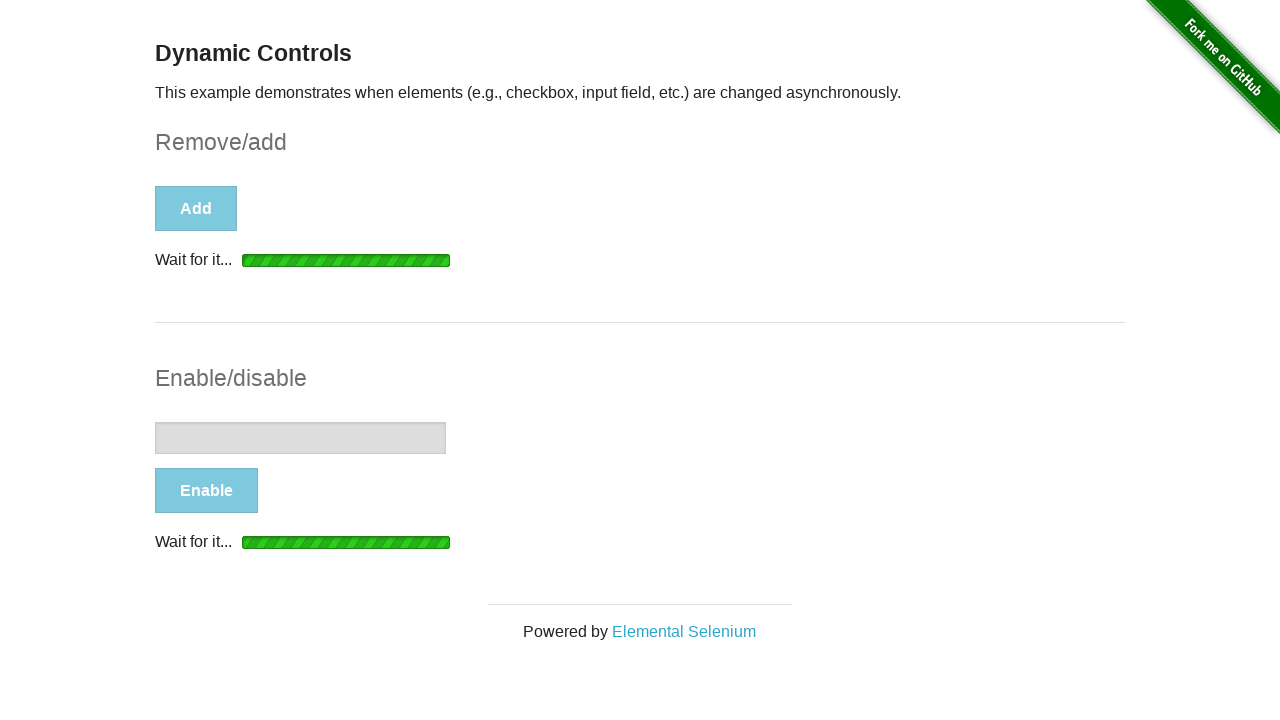

Text input field is now enabled
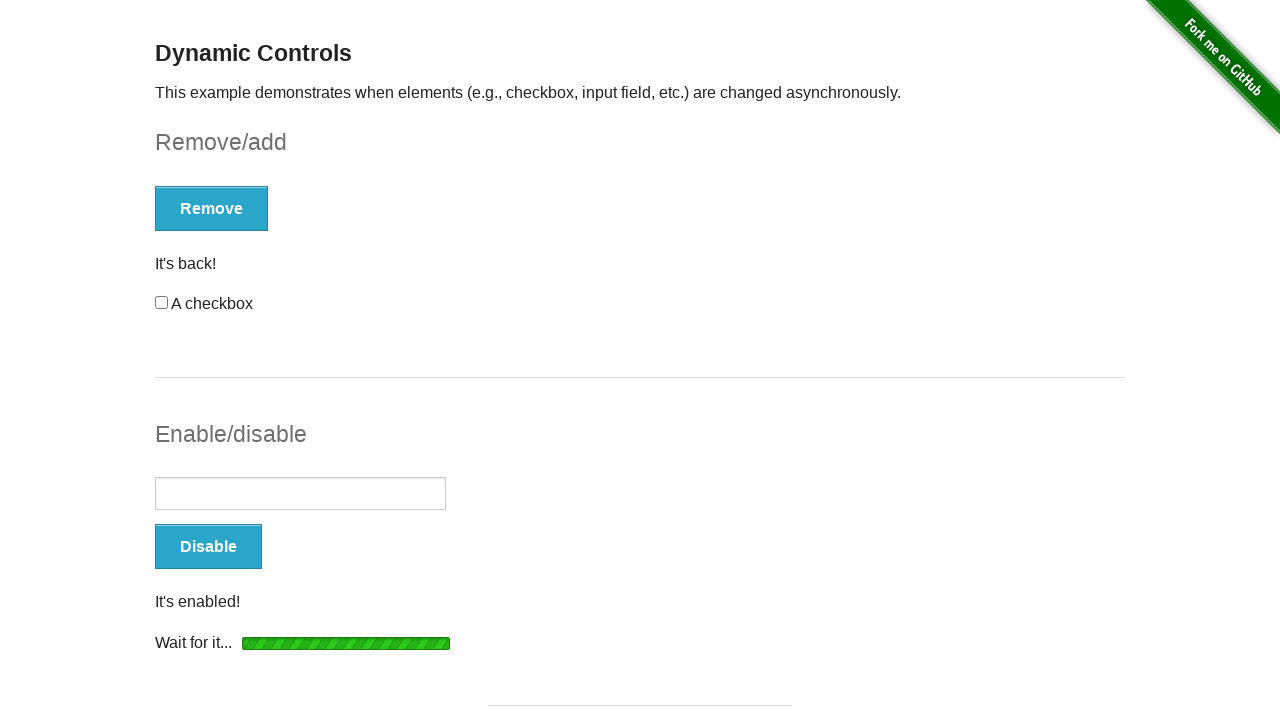

Typed 'platzi' into the enabled text input field on #input-example > input[type=text]
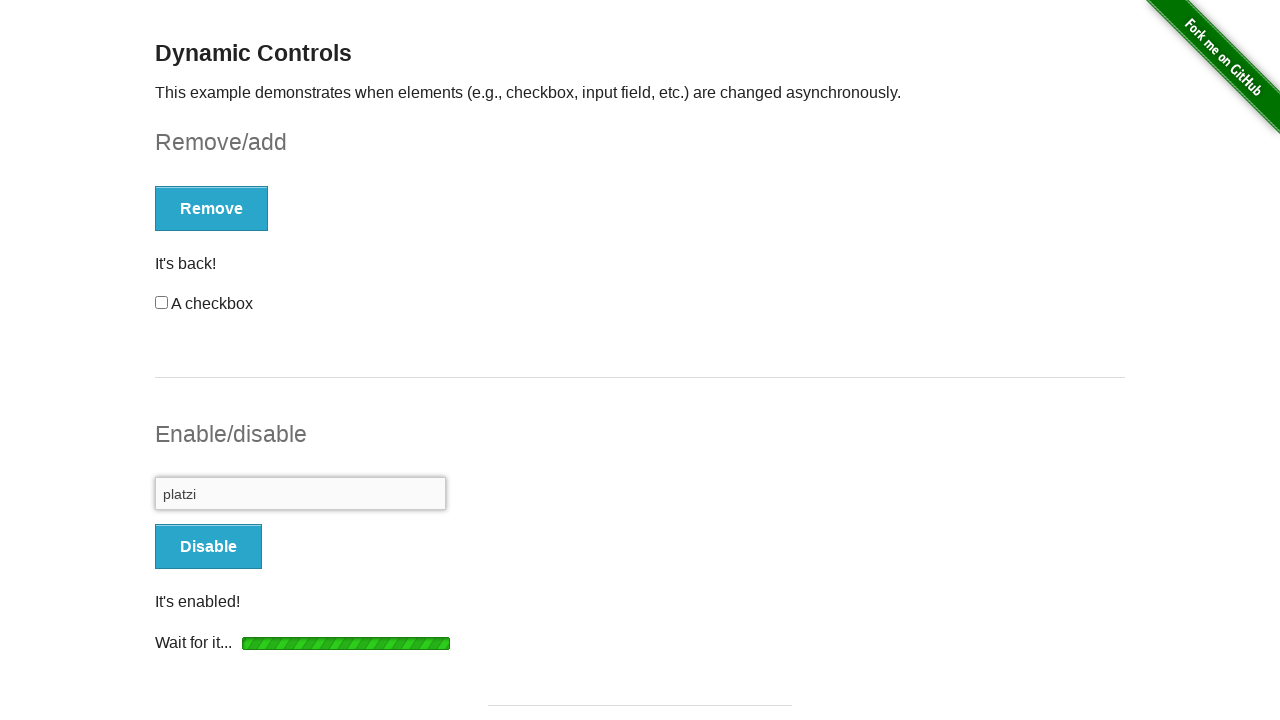

Clicked Disable button to disable text input field at (208, 546) on #input-example > button
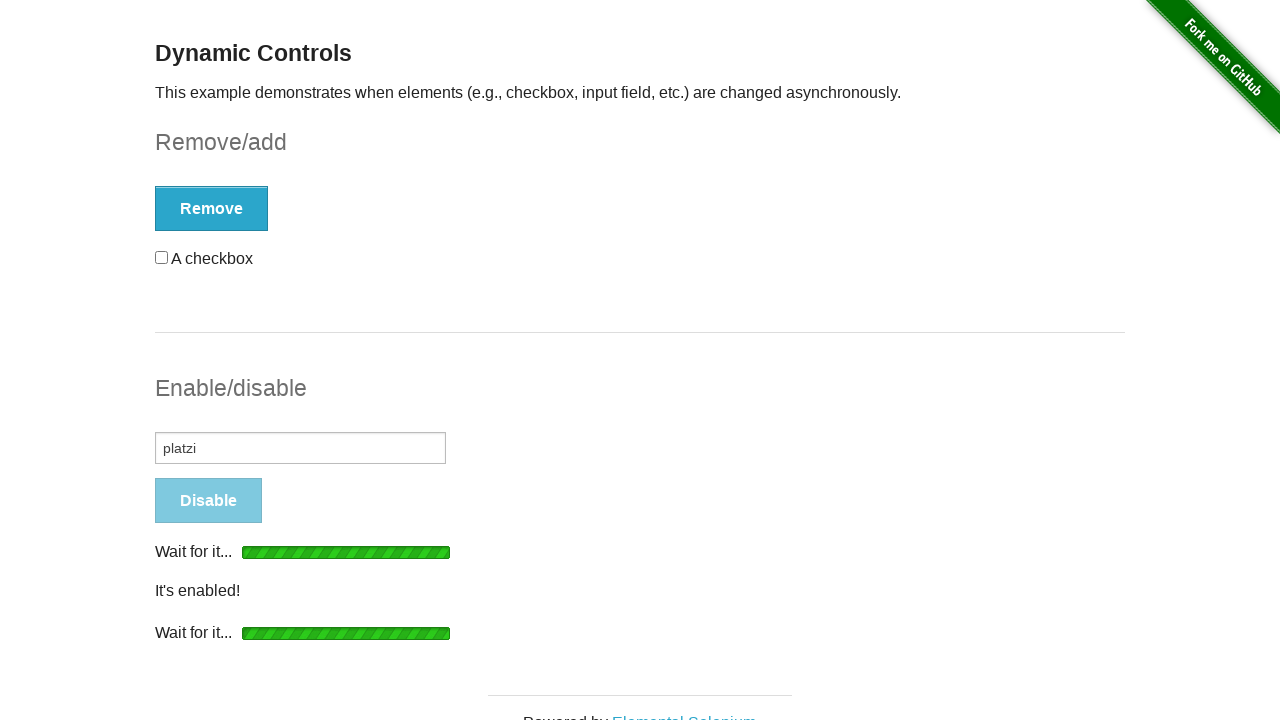

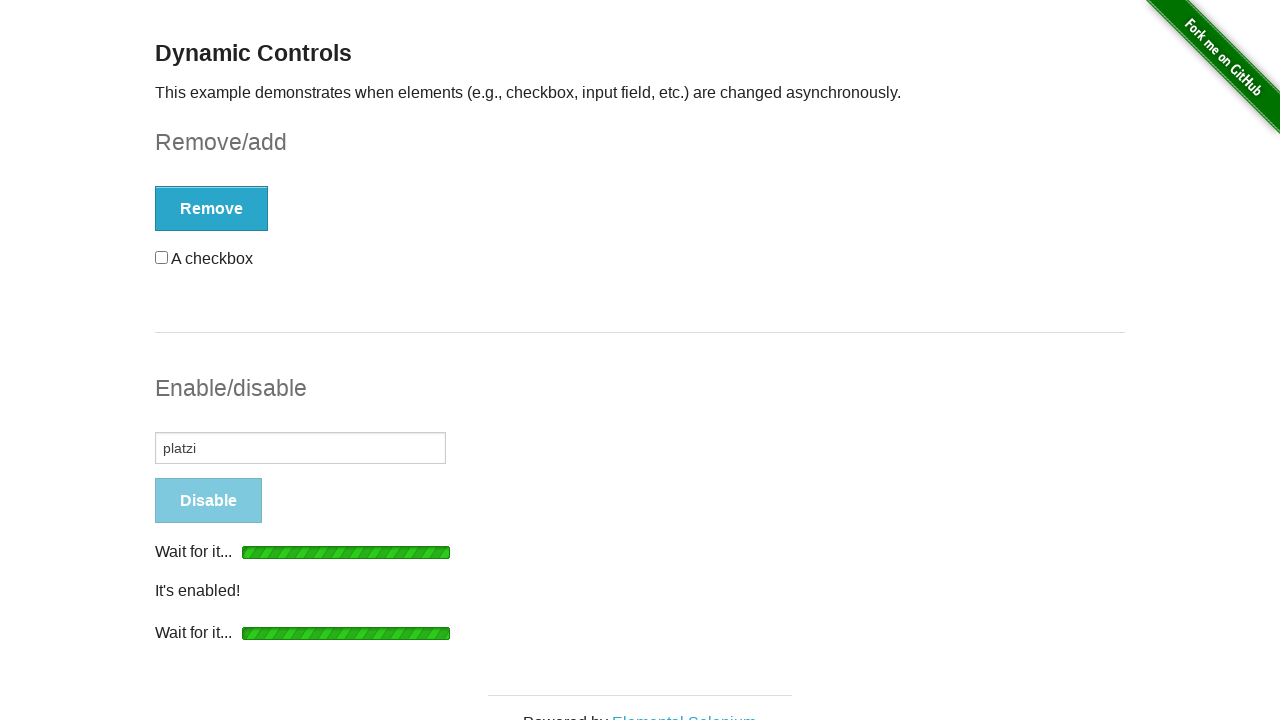